Tests 4-level nested menu navigation on BigBasket by clicking "Shop by", then hovering over "Beauty & Hygiene", "Makeup", and finally clicking "Face" submenu item.

Starting URL: https://www.bigbasket.com/

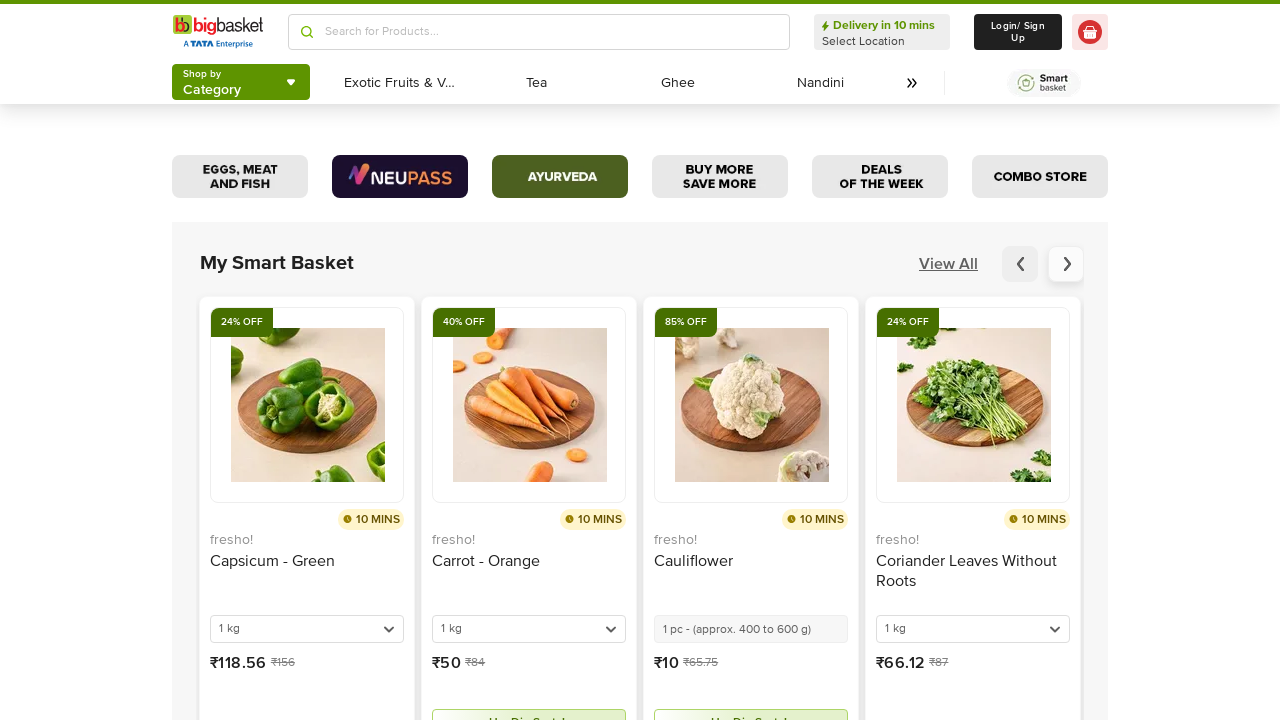

Clicked 'Shop by' menu button at (212, 74) on (//button[contains(@id,'headlessui-menu-button')]//span[text()='Shop by'])[2]
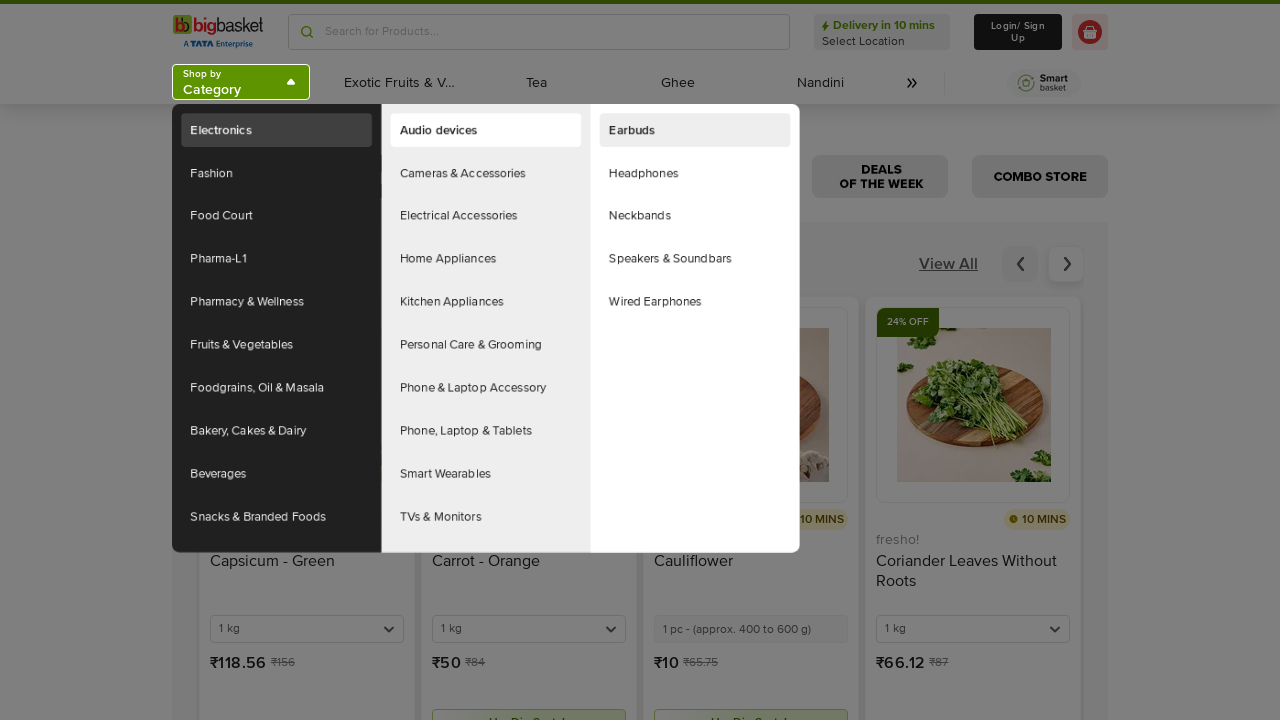

Waited 1 second for menu to appear
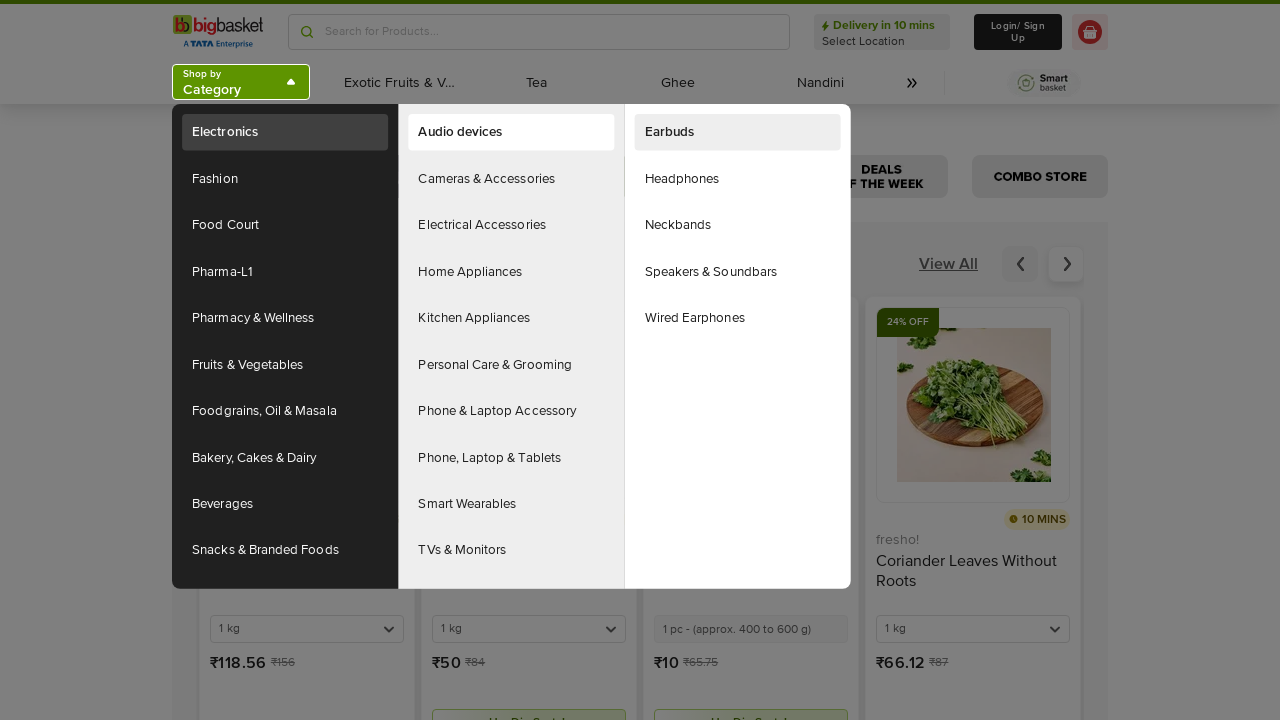

Hovered over 'Beauty & Hygiene' menu item at (285, 571) on a:has-text('Beauty & Hygiene'):visible >> nth=0
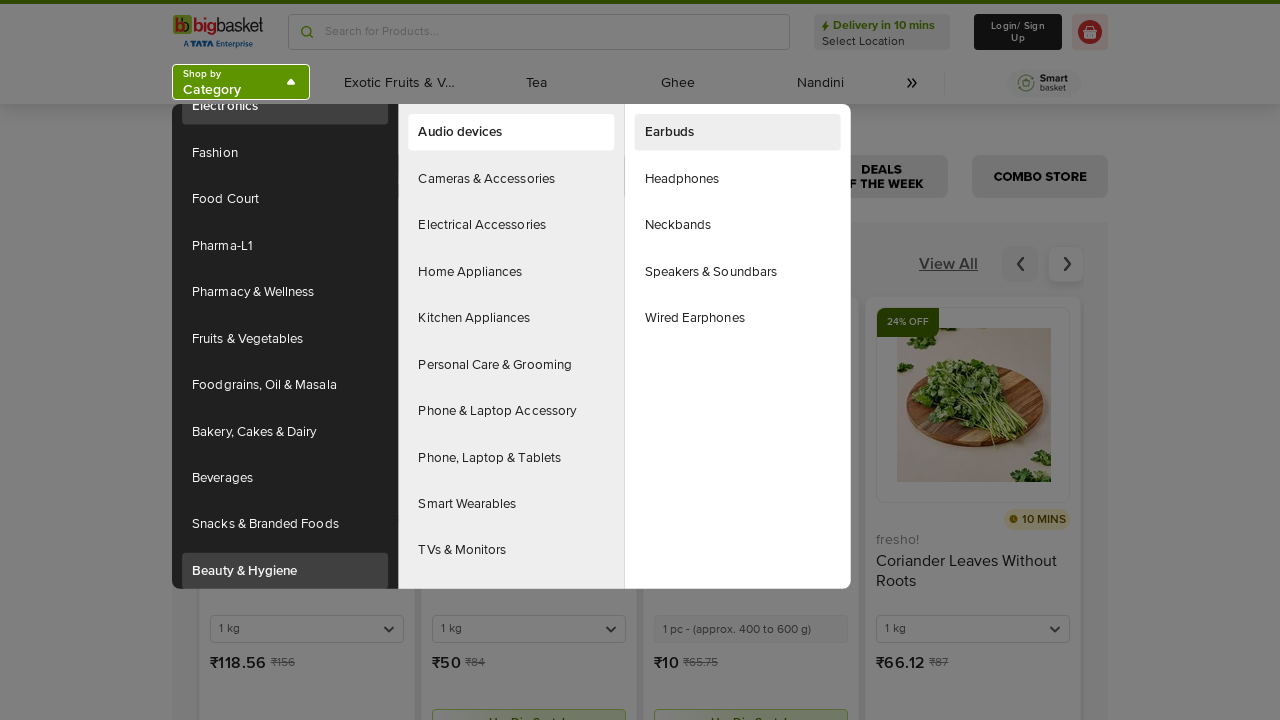

Waited 1 second for submenu to appear
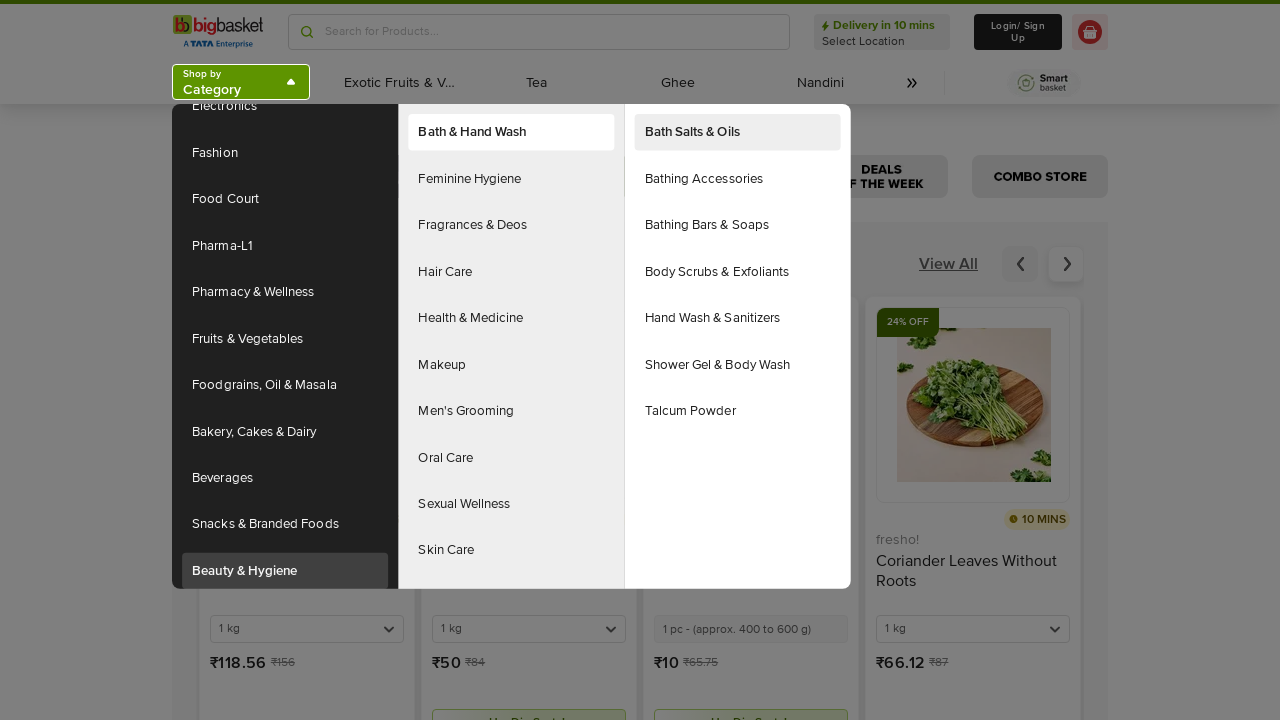

Hovered over 'Makeup' submenu item at (511, 365) on a:has-text('Makeup')
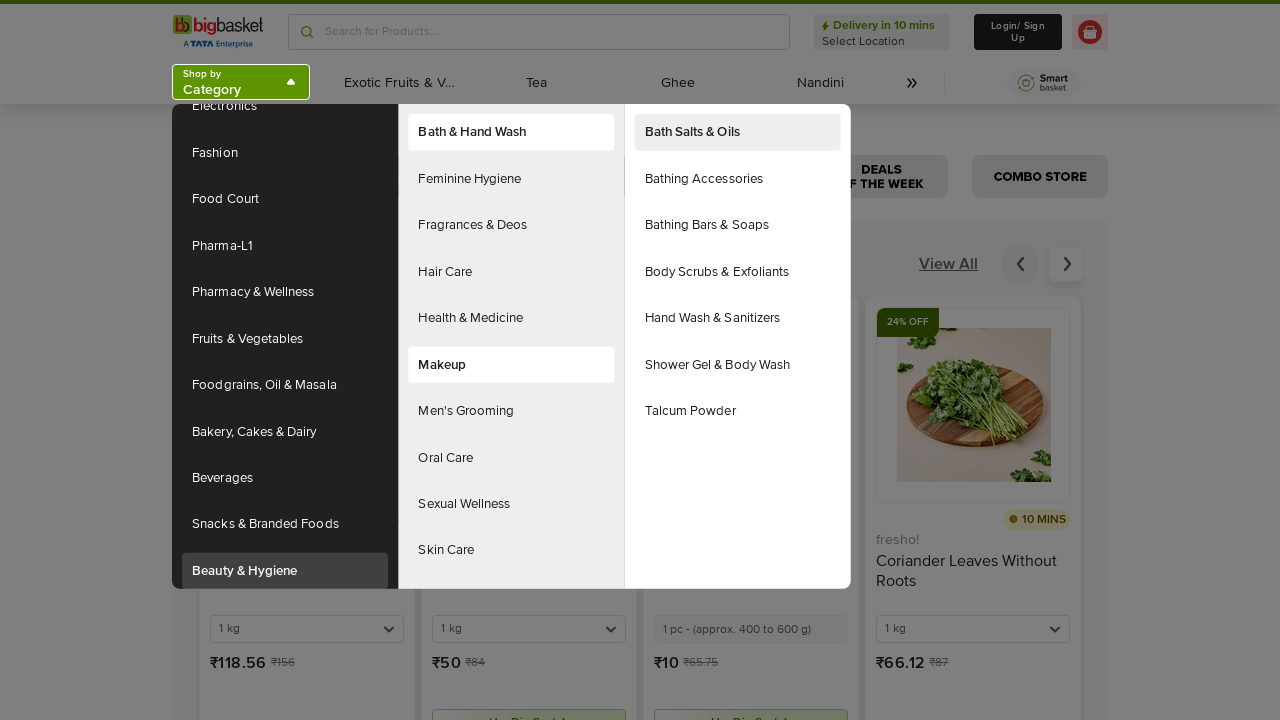

Waited 1 second for nested submenu to appear
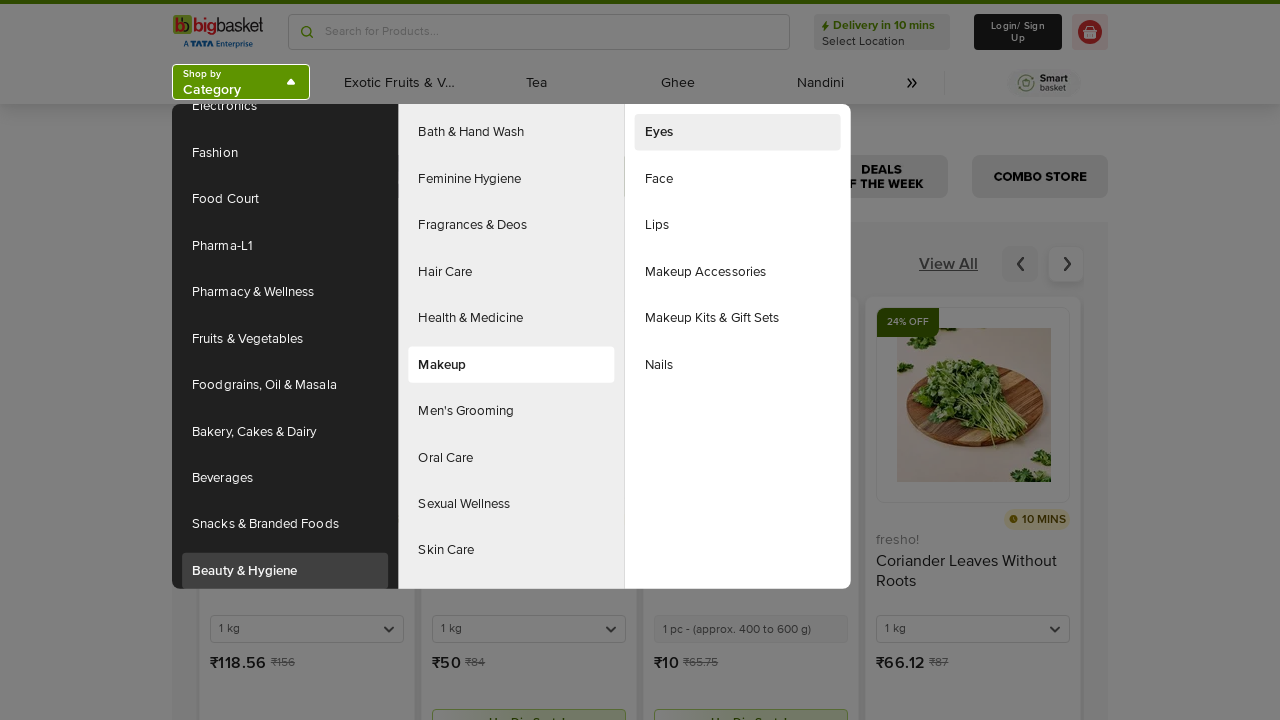

Clicked 'Face' submenu item at (738, 179) on a:has-text('Face')
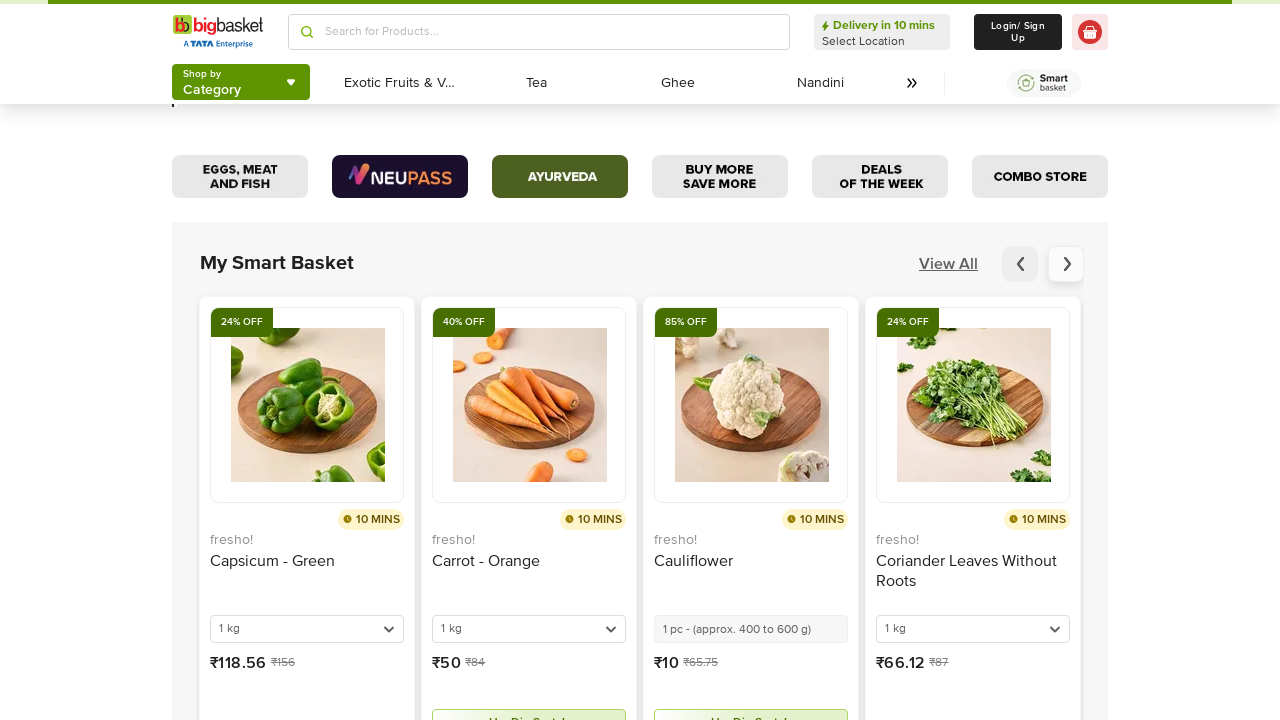

Page loaded after navigation to Face category
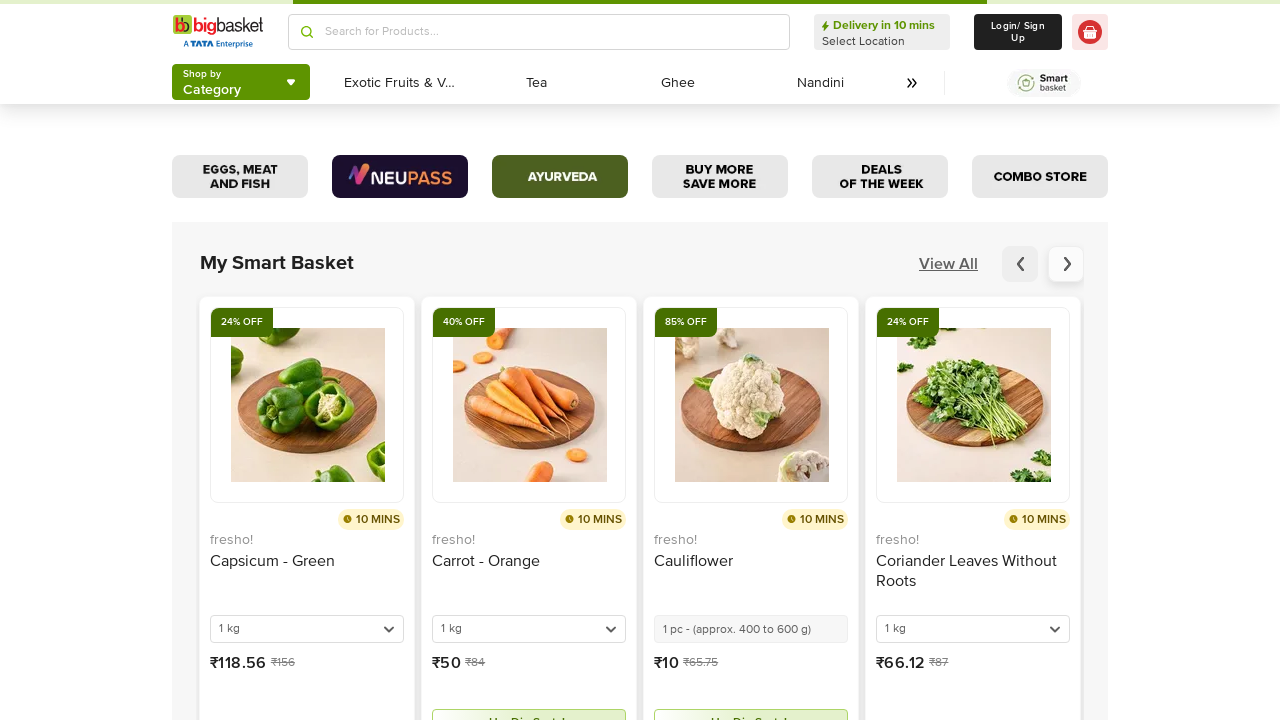

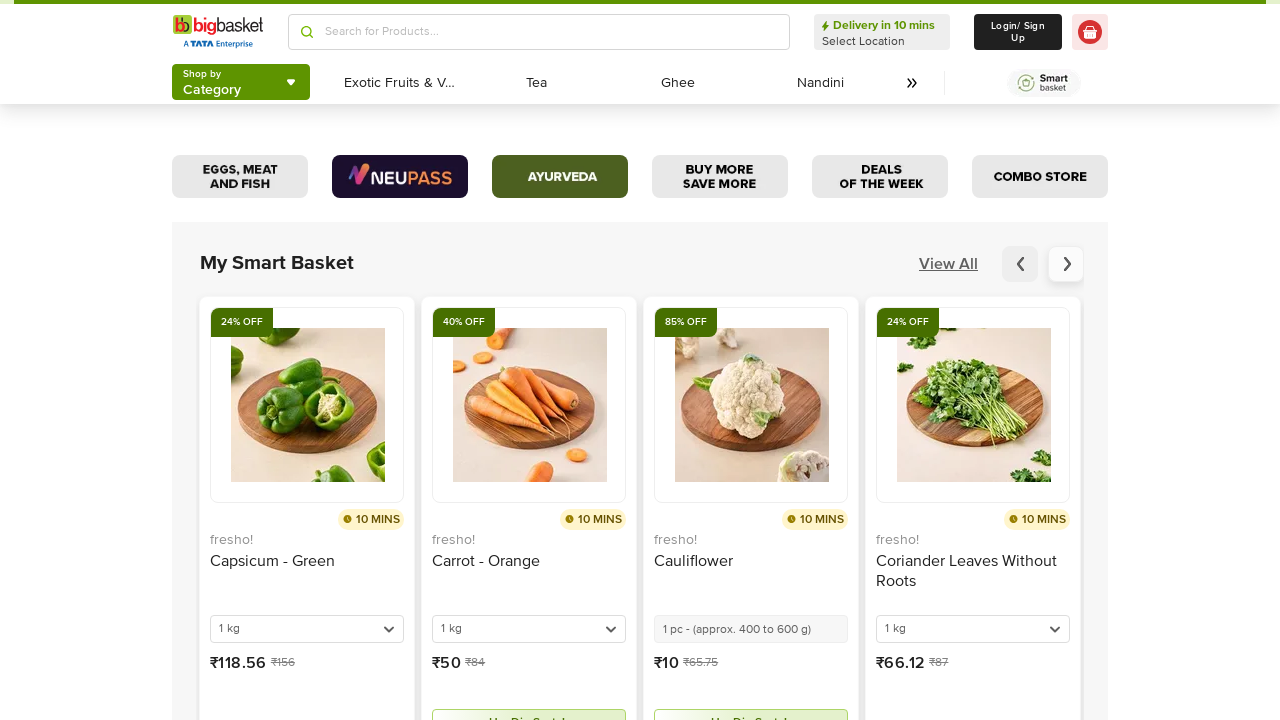